Tests the Delete button functionality by adding an element, then clicking the Delete button and verifying the element is removed.

Starting URL: https://the-internet.herokuapp.com/add_remove_elements/

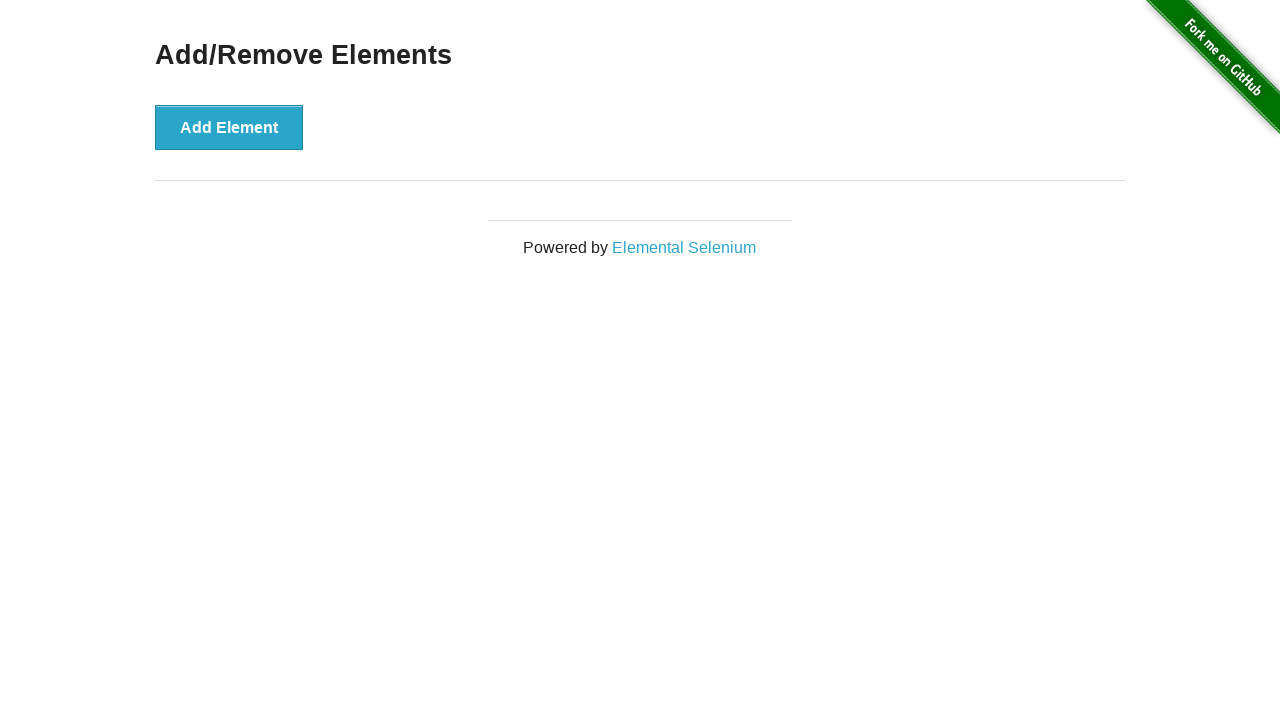

Clicked 'Add Element' button to create a new element at (229, 127) on button:has-text('Add Element')
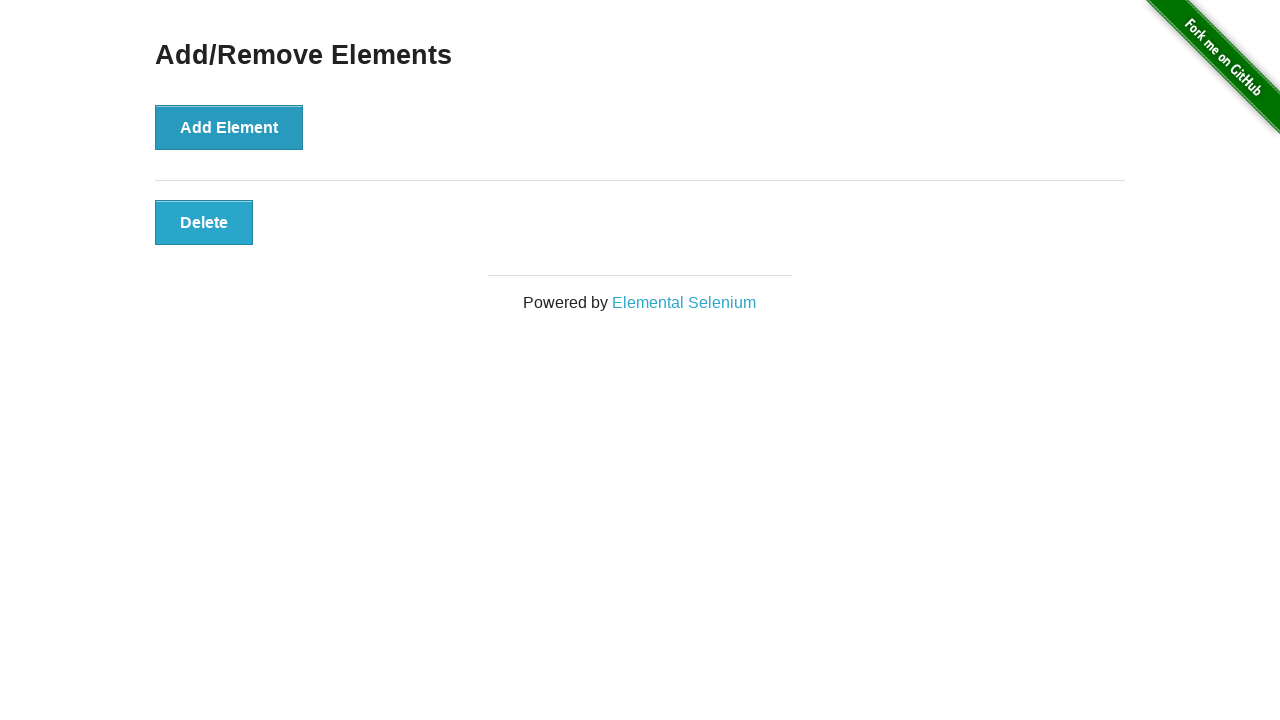

Delete button appeared on the page
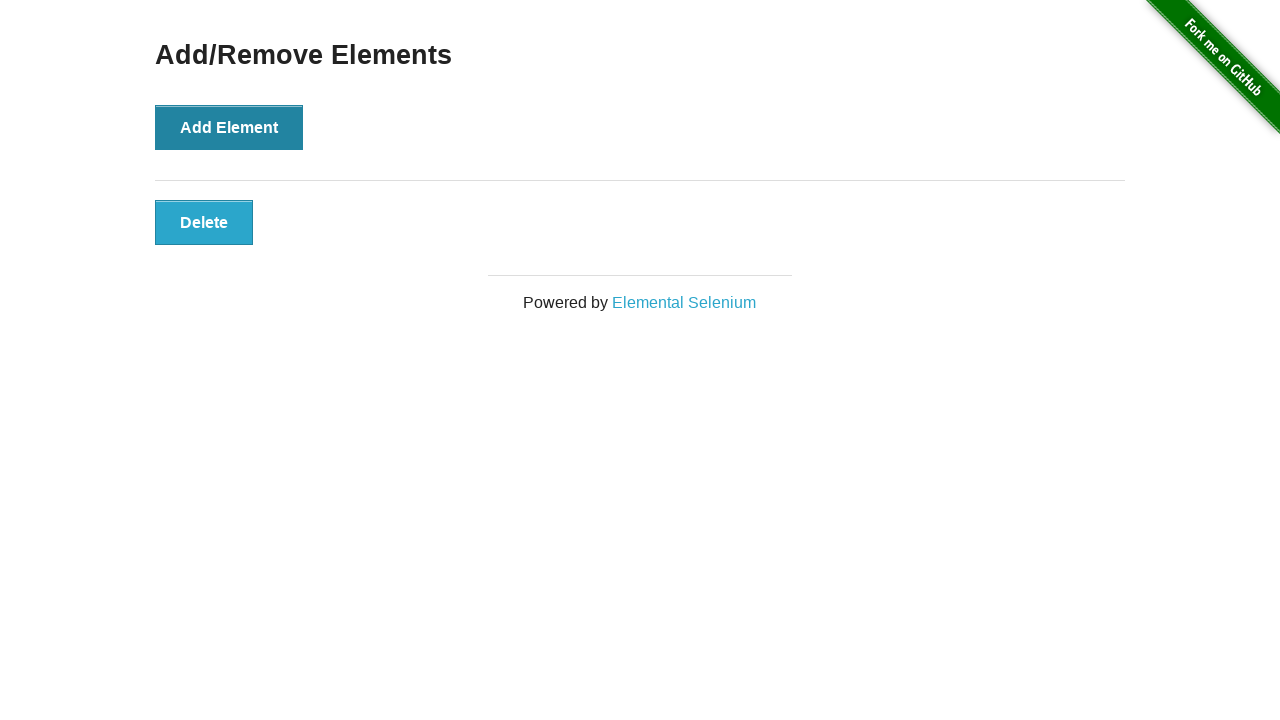

Clicked the Delete button to remove the element at (204, 222) on button.added-manually
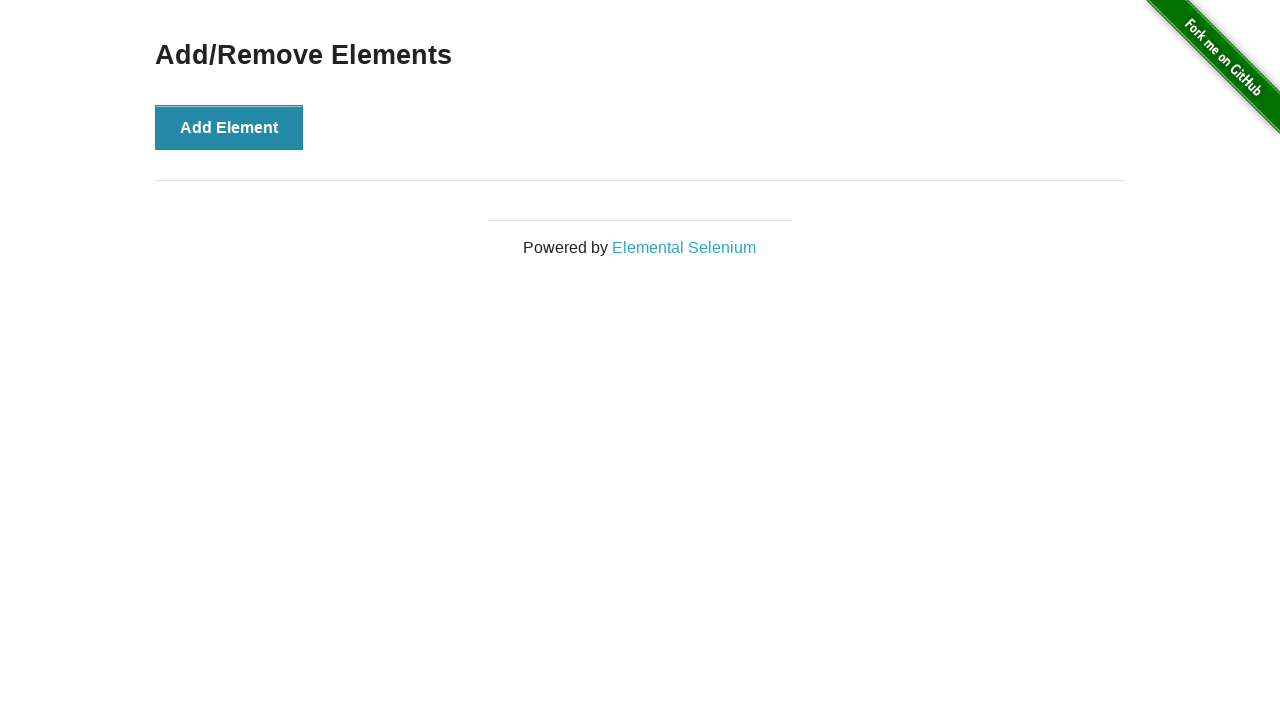

Verified the Delete button is no longer visible - element was successfully removed
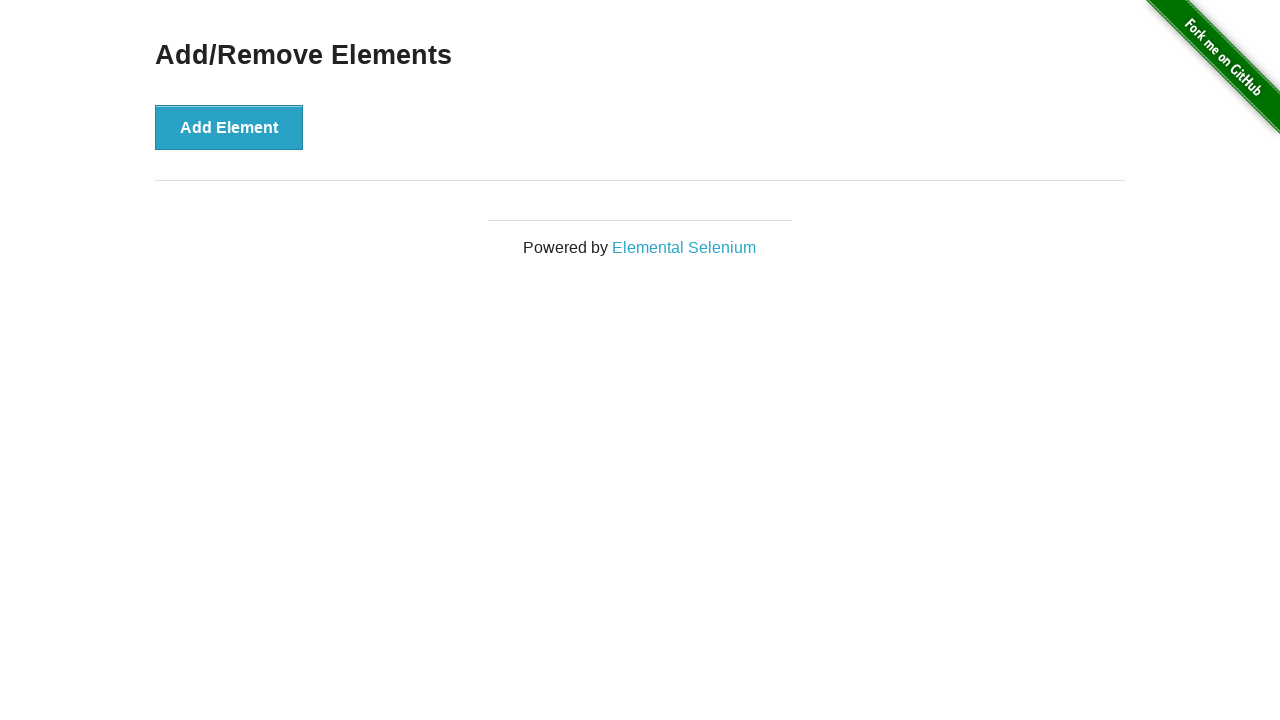

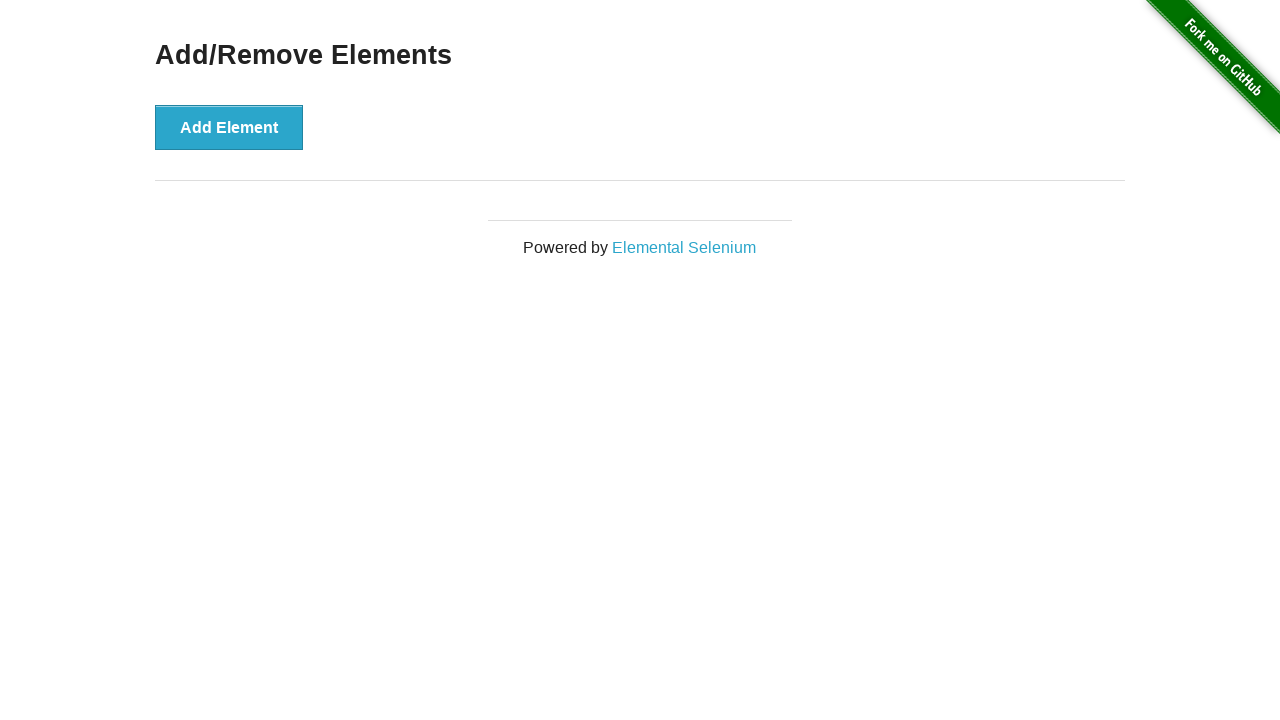